Tests filtering to display all items after filtering by other categories

Starting URL: https://demo.playwright.dev/todomvc

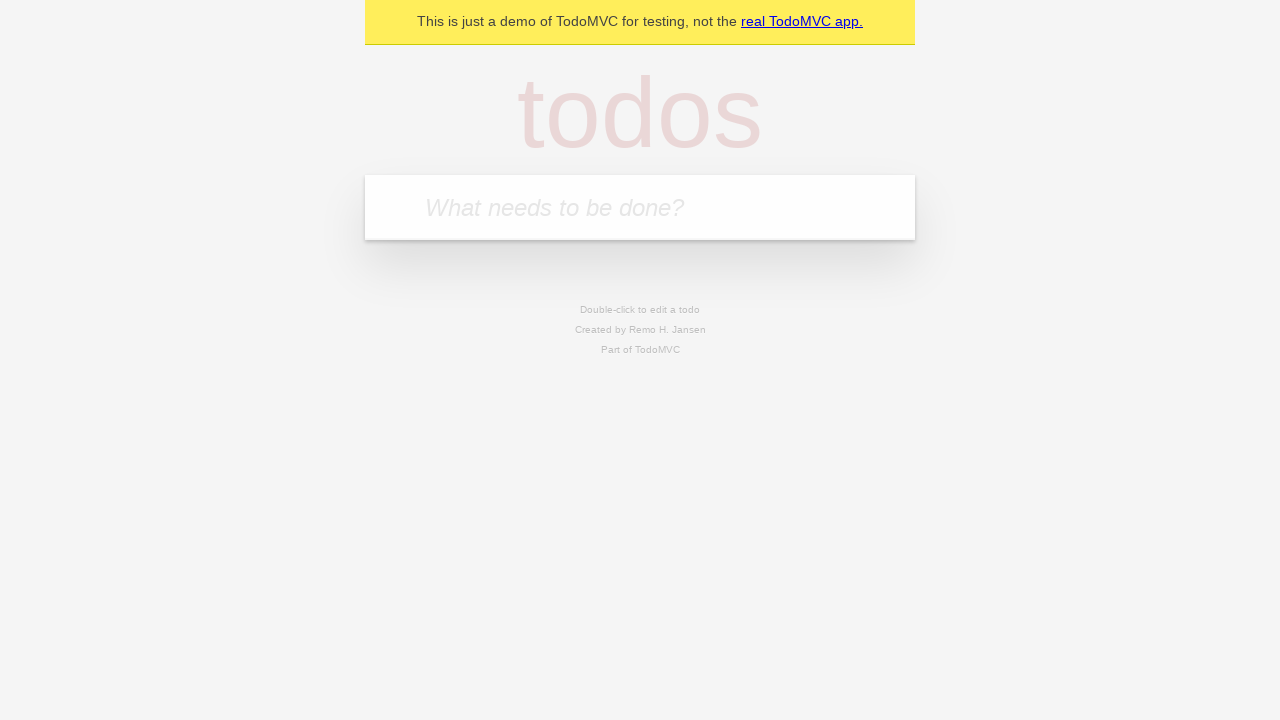

Filled todo input with 'buy some cheese' on internal:attr=[placeholder="What needs to be done?"i]
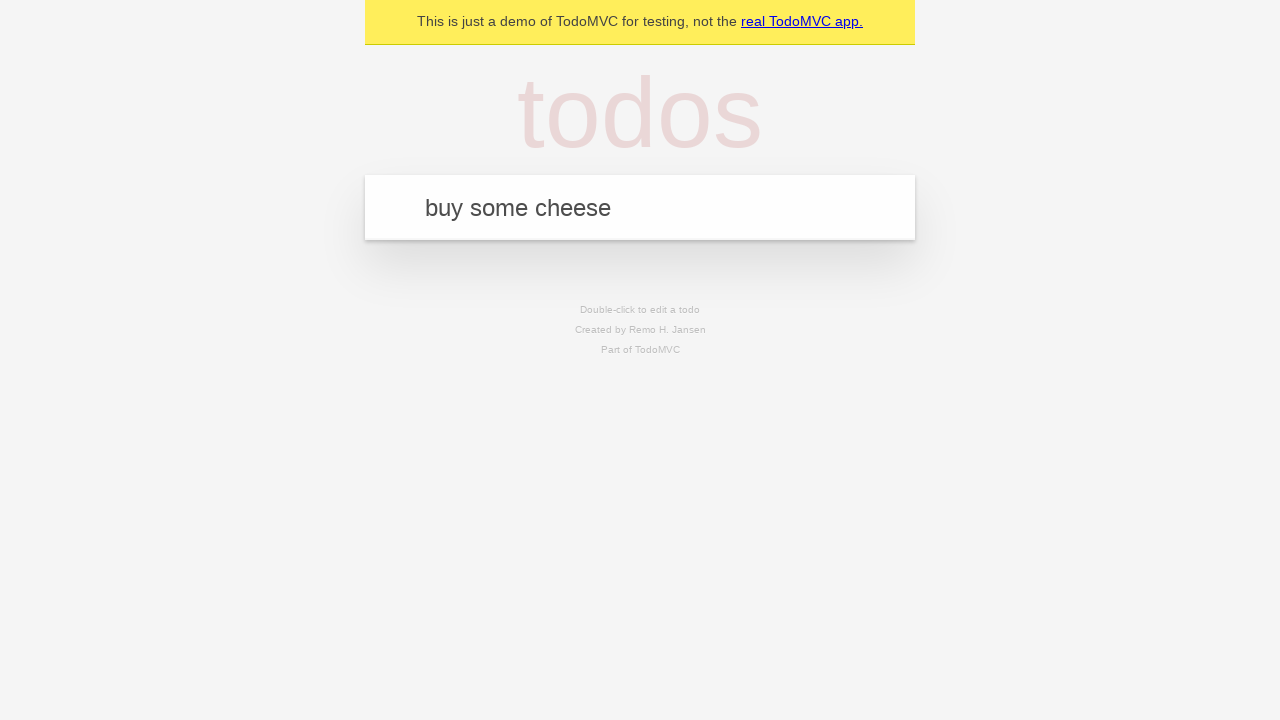

Pressed Enter to create first todo on internal:attr=[placeholder="What needs to be done?"i]
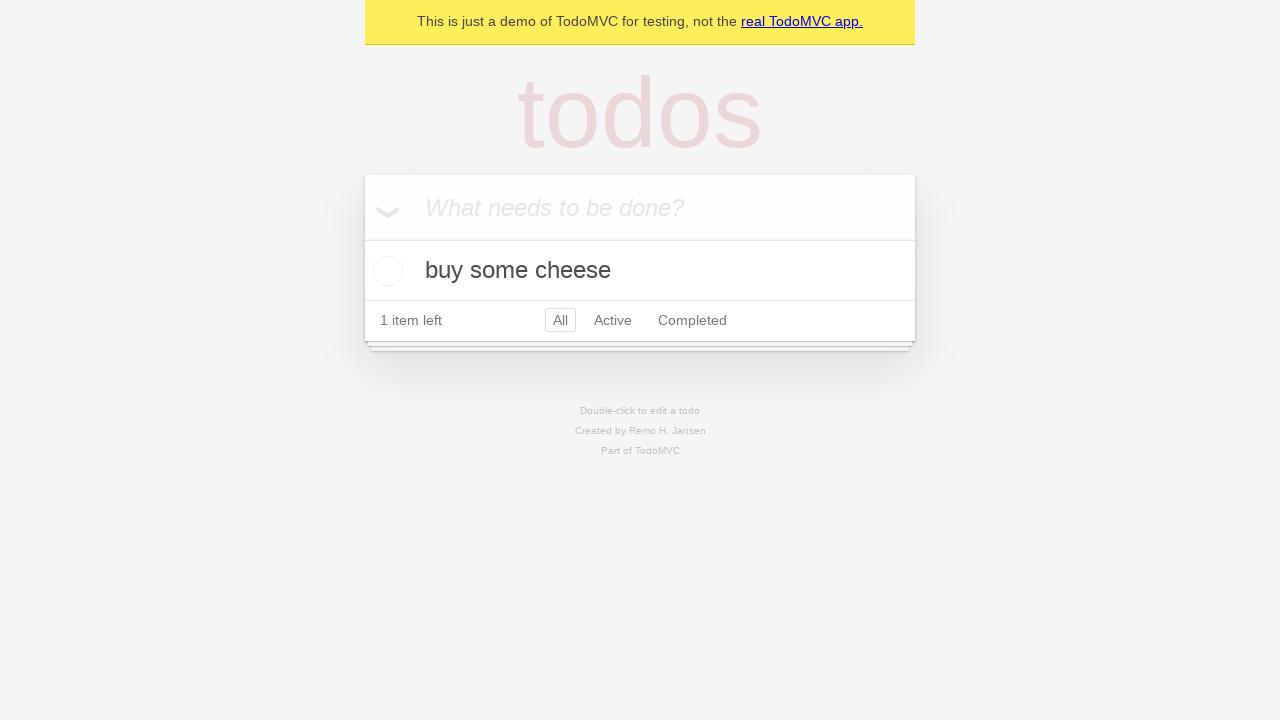

Filled todo input with 'feed the cat' on internal:attr=[placeholder="What needs to be done?"i]
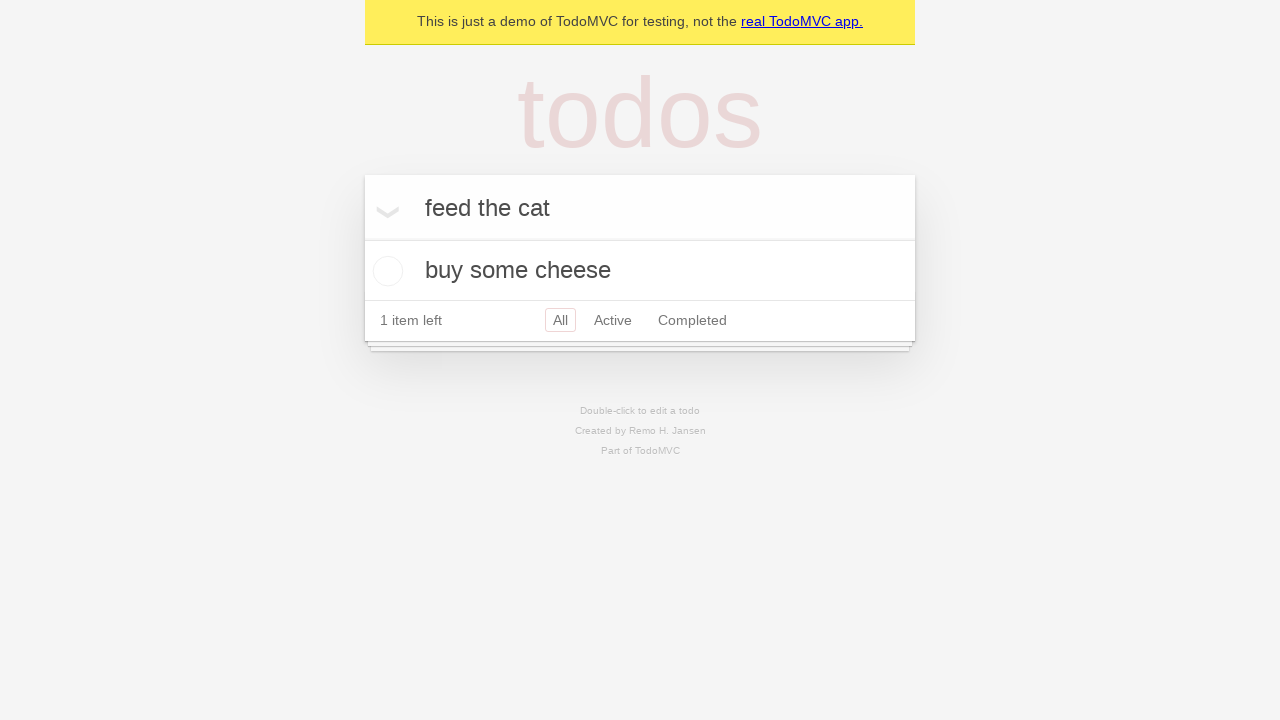

Pressed Enter to create second todo on internal:attr=[placeholder="What needs to be done?"i]
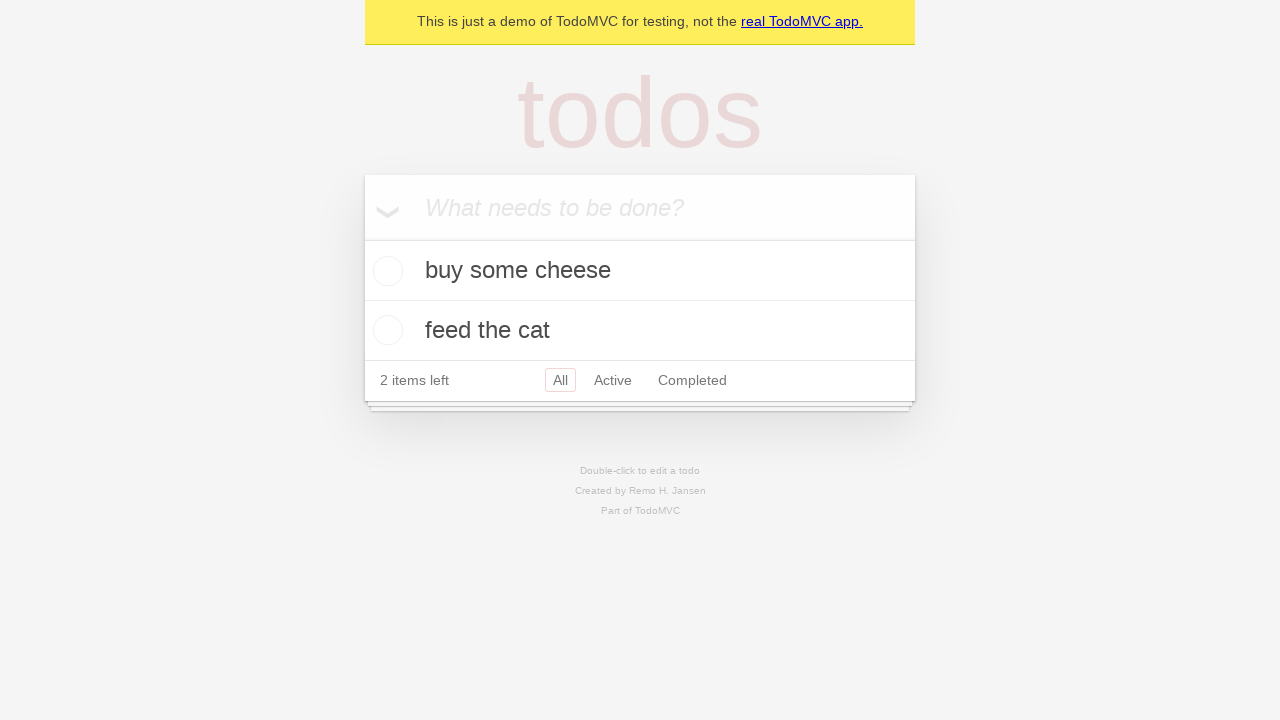

Filled todo input with 'book a doctors appointment' on internal:attr=[placeholder="What needs to be done?"i]
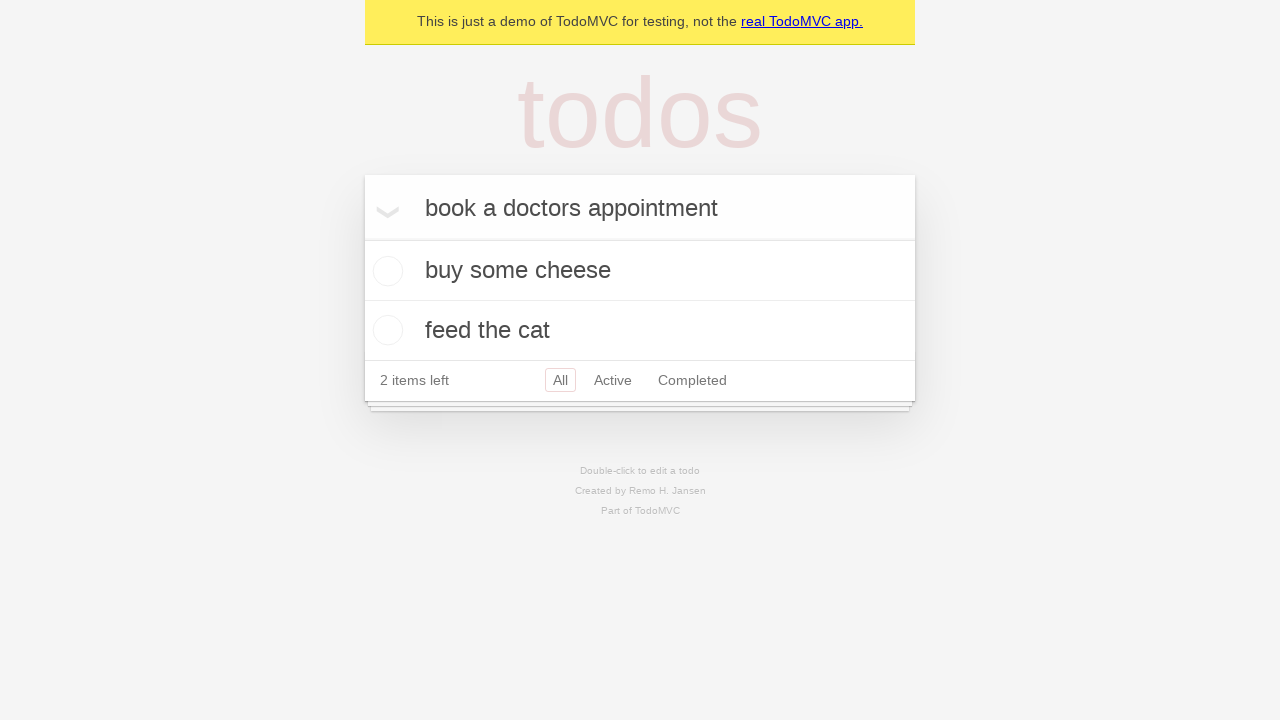

Pressed Enter to create third todo on internal:attr=[placeholder="What needs to be done?"i]
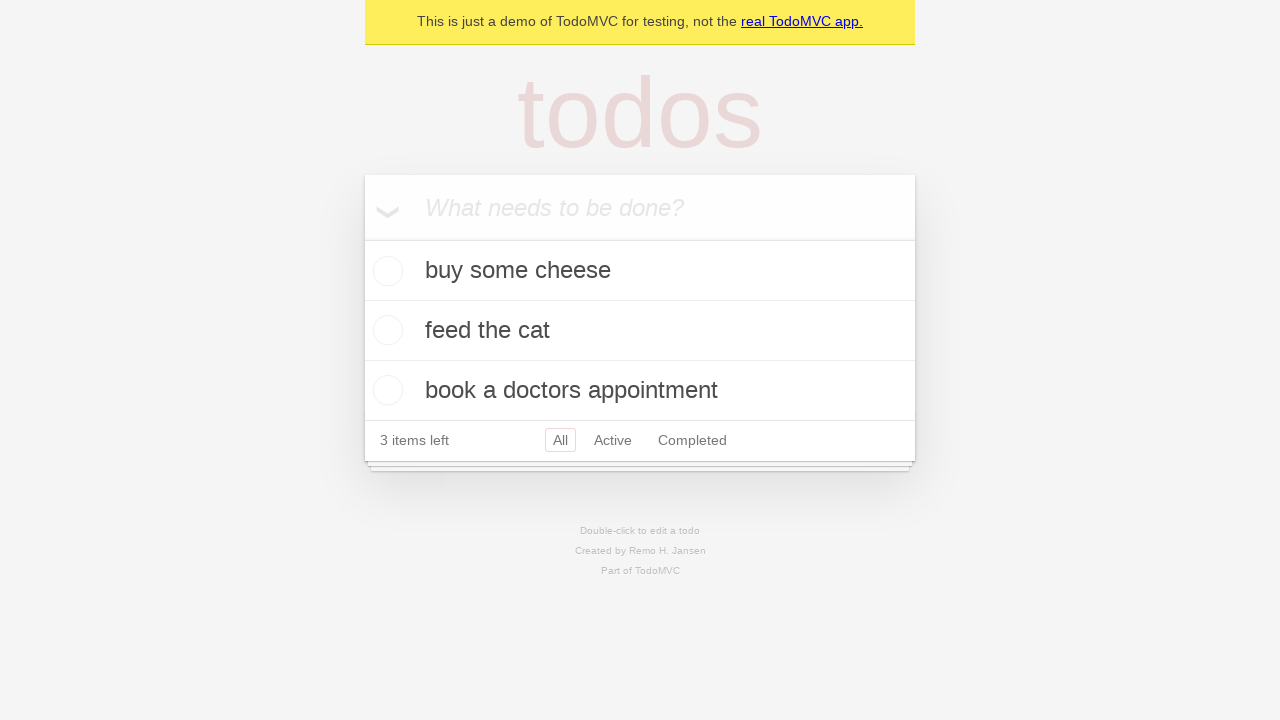

Checked the second todo item to mark it as completed at (385, 330) on internal:testid=[data-testid="todo-item"s] >> nth=1 >> internal:role=checkbox
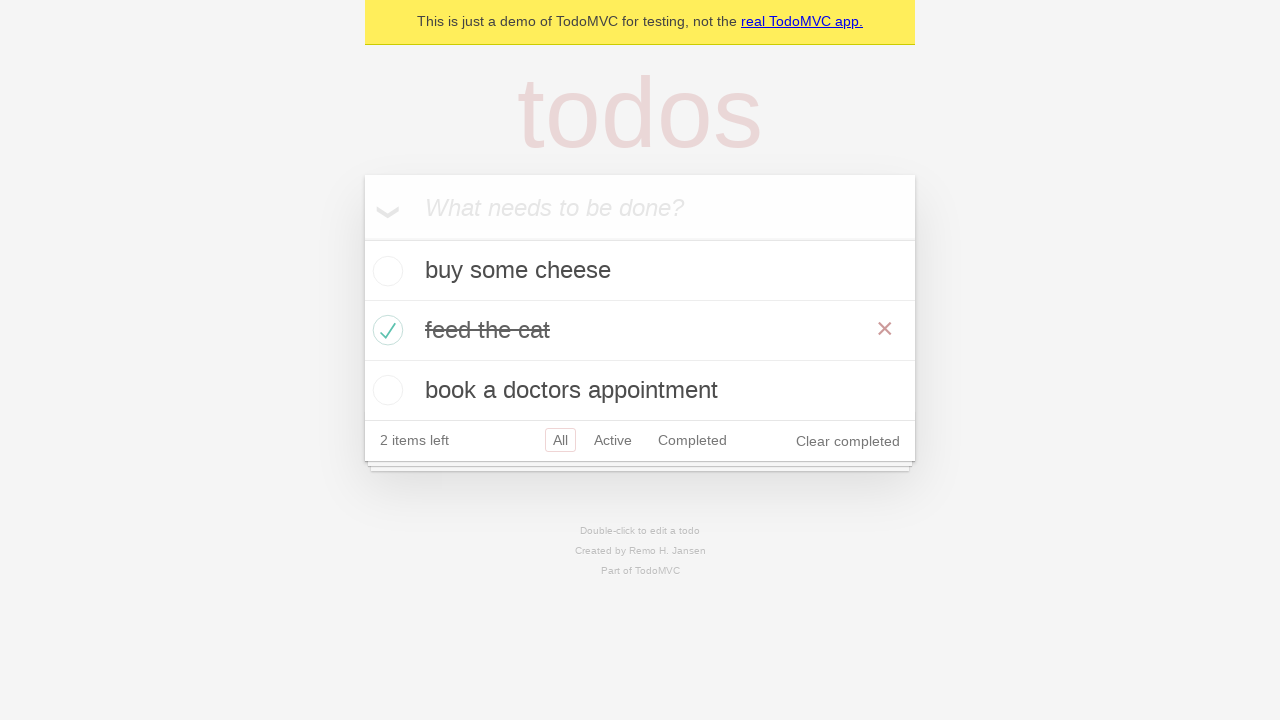

Clicked Active filter to display only active todos at (613, 440) on internal:role=link[name="Active"i]
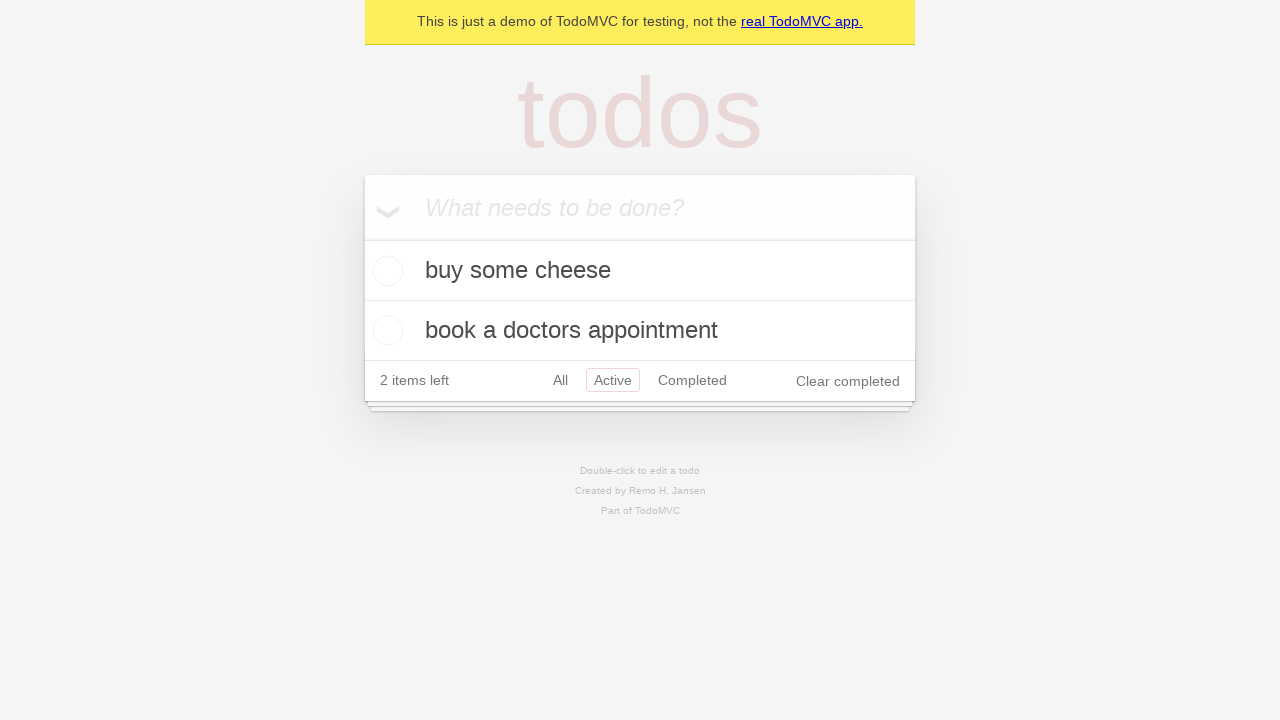

Clicked Completed filter to display only completed todos at (692, 380) on internal:role=link[name="Completed"i]
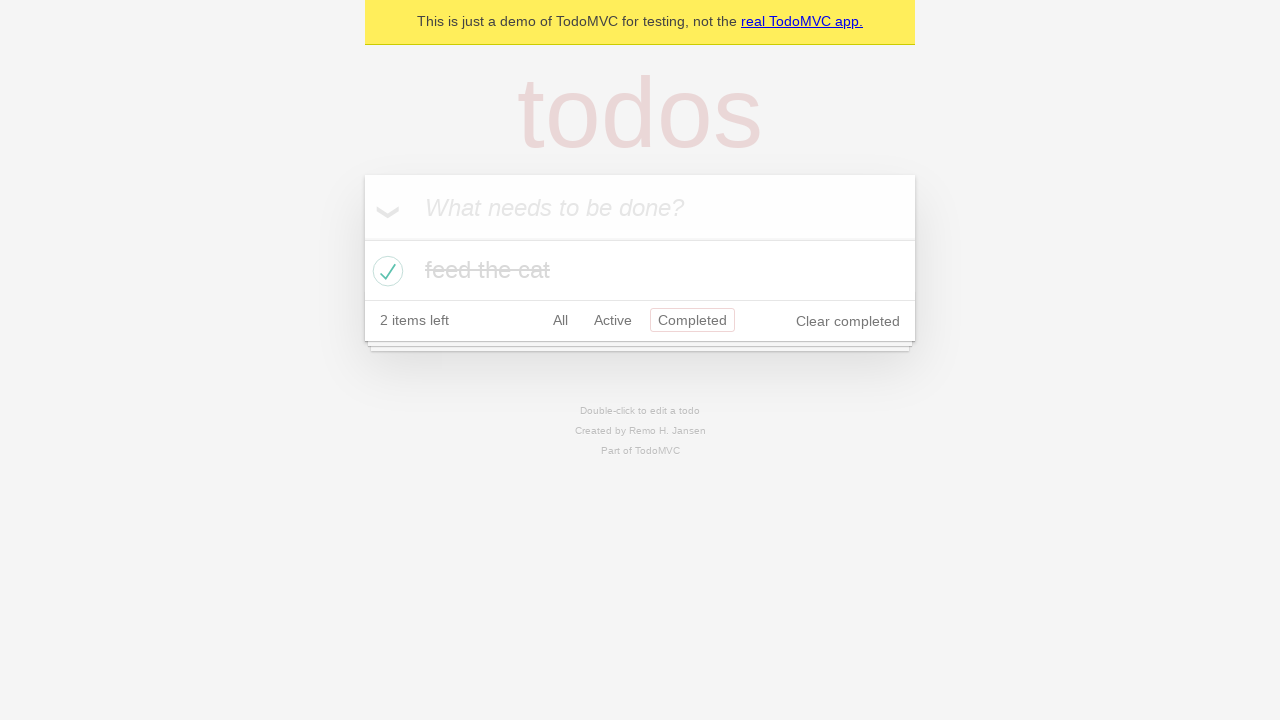

Clicked All filter to display all todos at (560, 320) on internal:role=link[name="All"i]
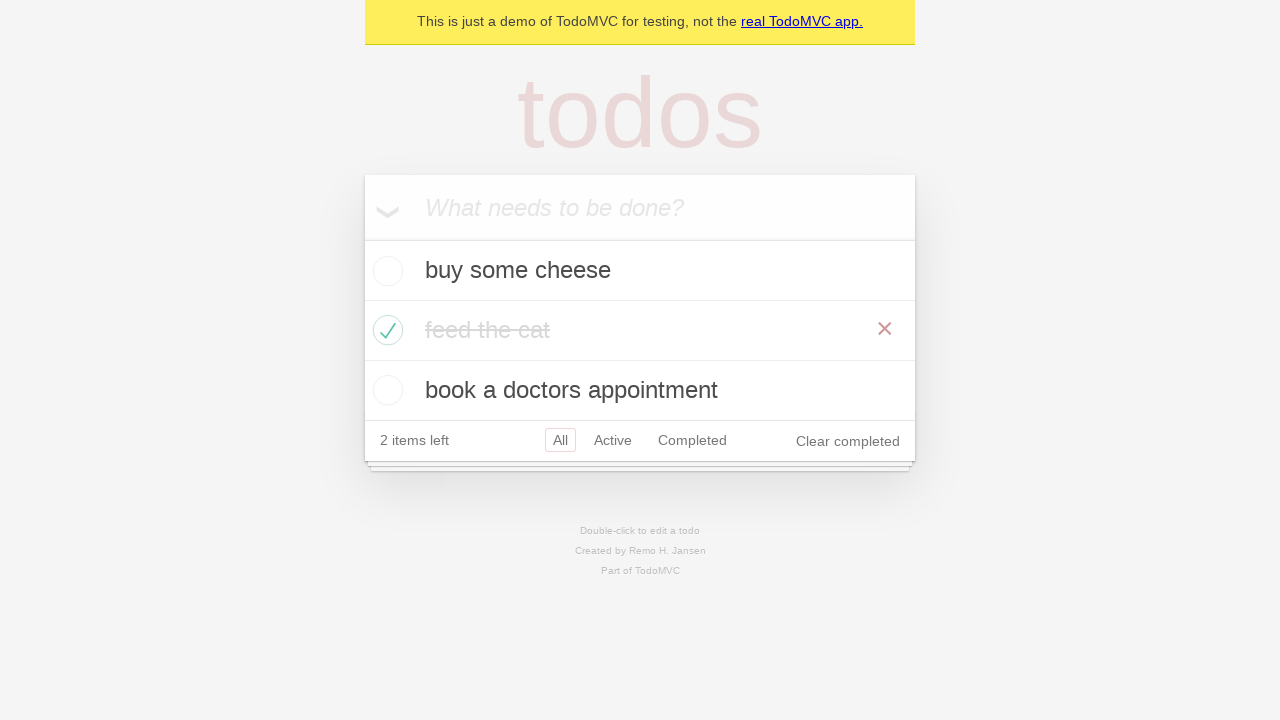

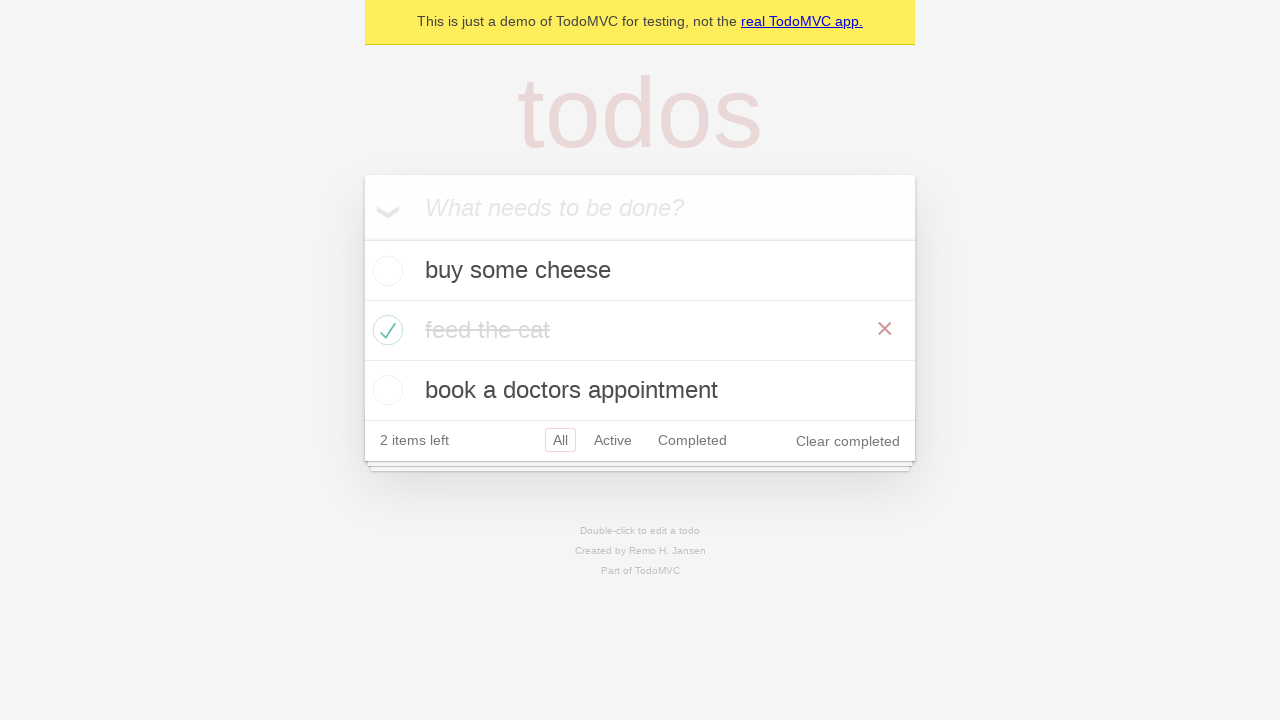